Validates that the footer contains the expected copyright text "All rights reserved"

Starting URL: https://login.salesforce.com/

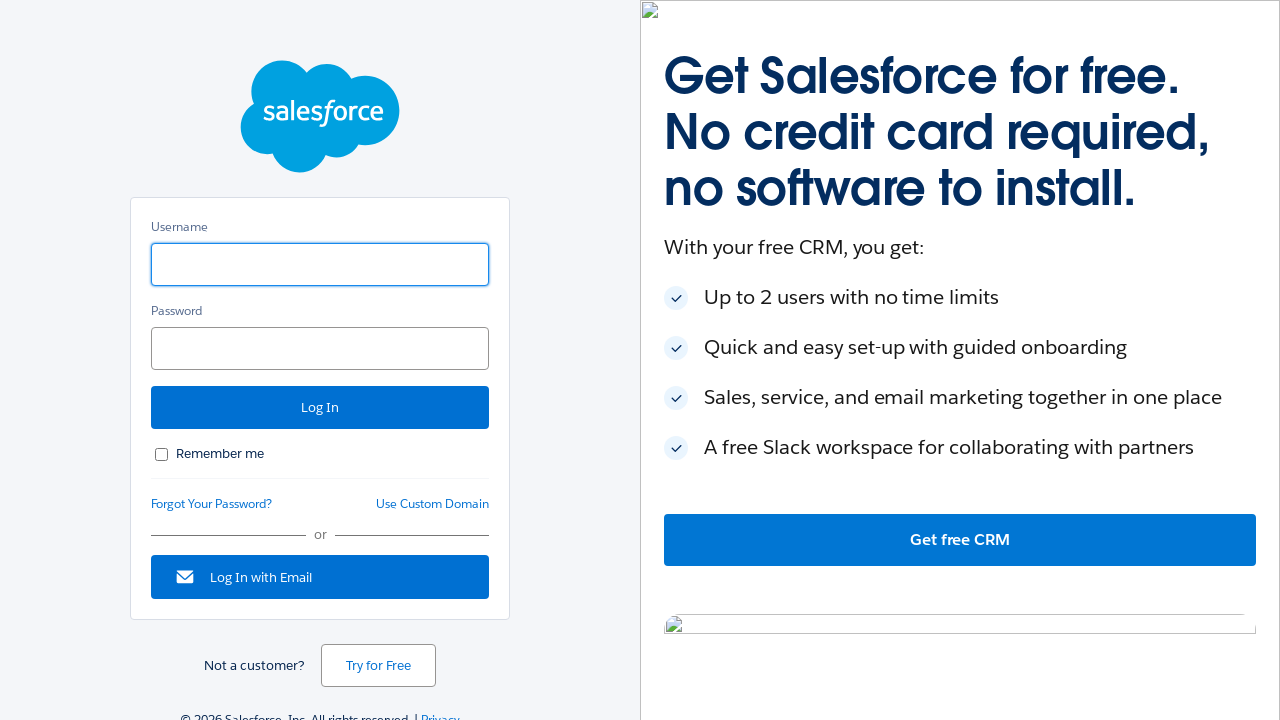

Navigated to Salesforce login page
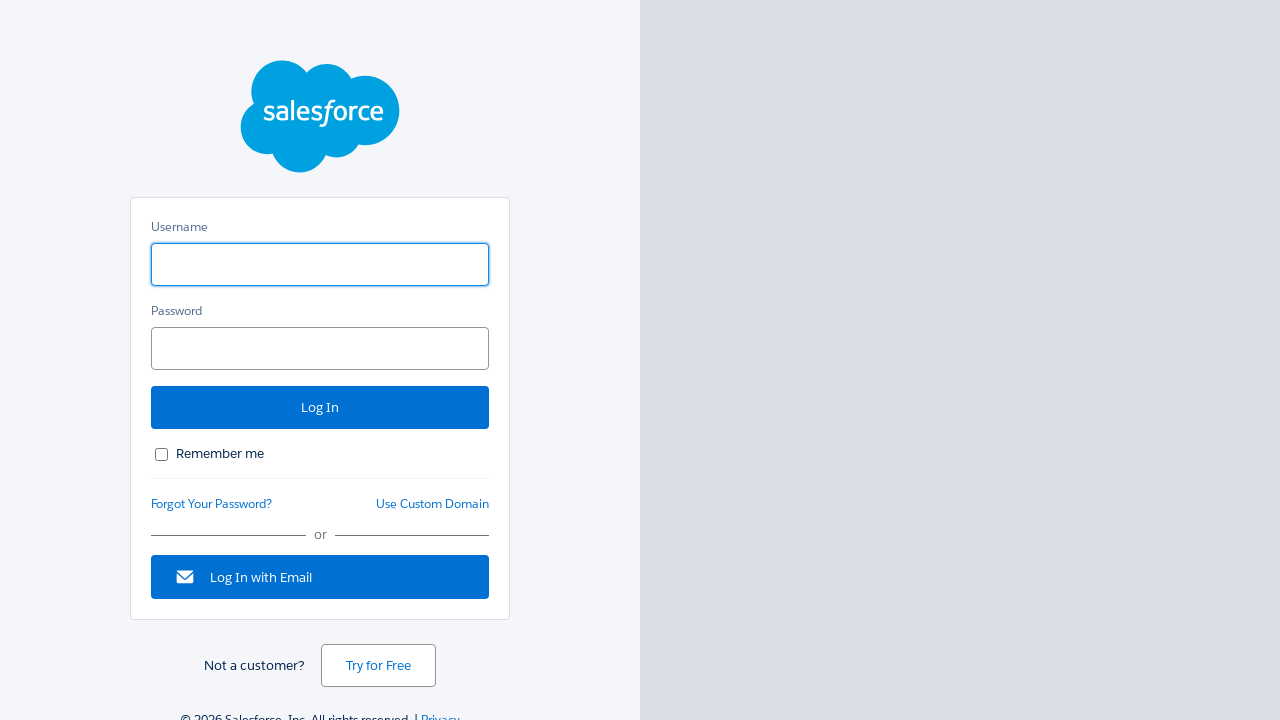

Located footer element
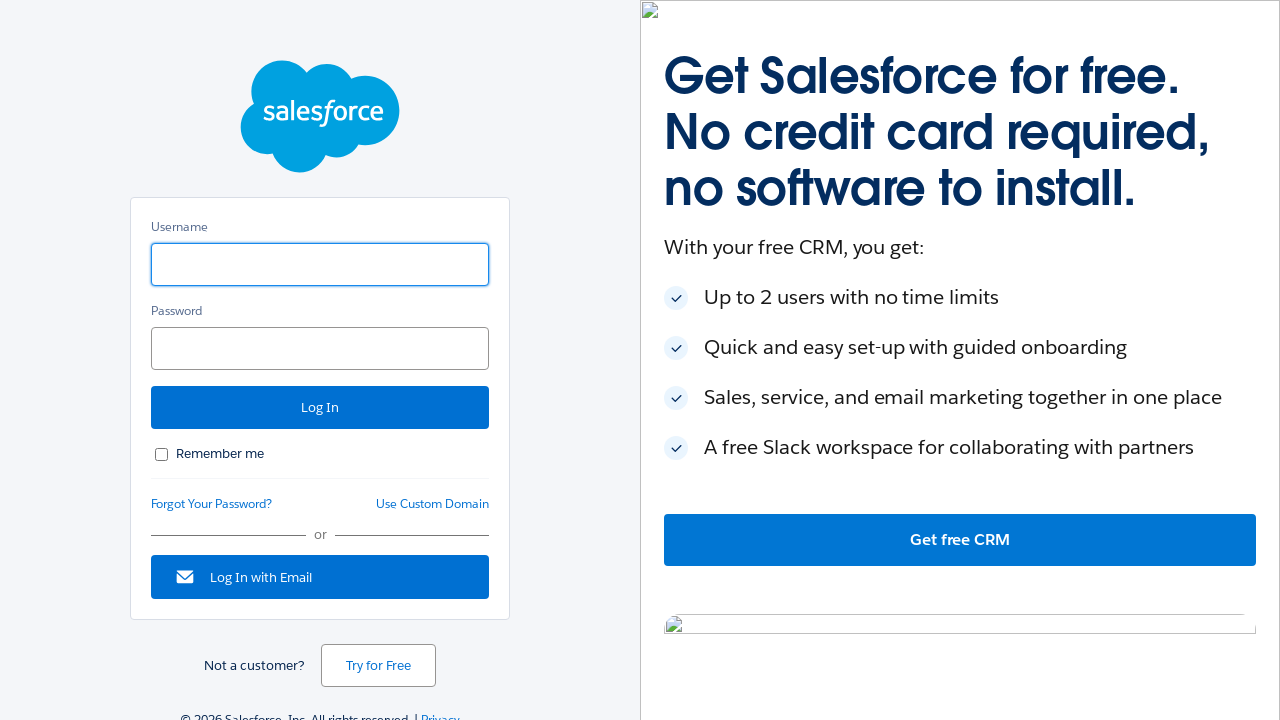

Footer element is visible and ready
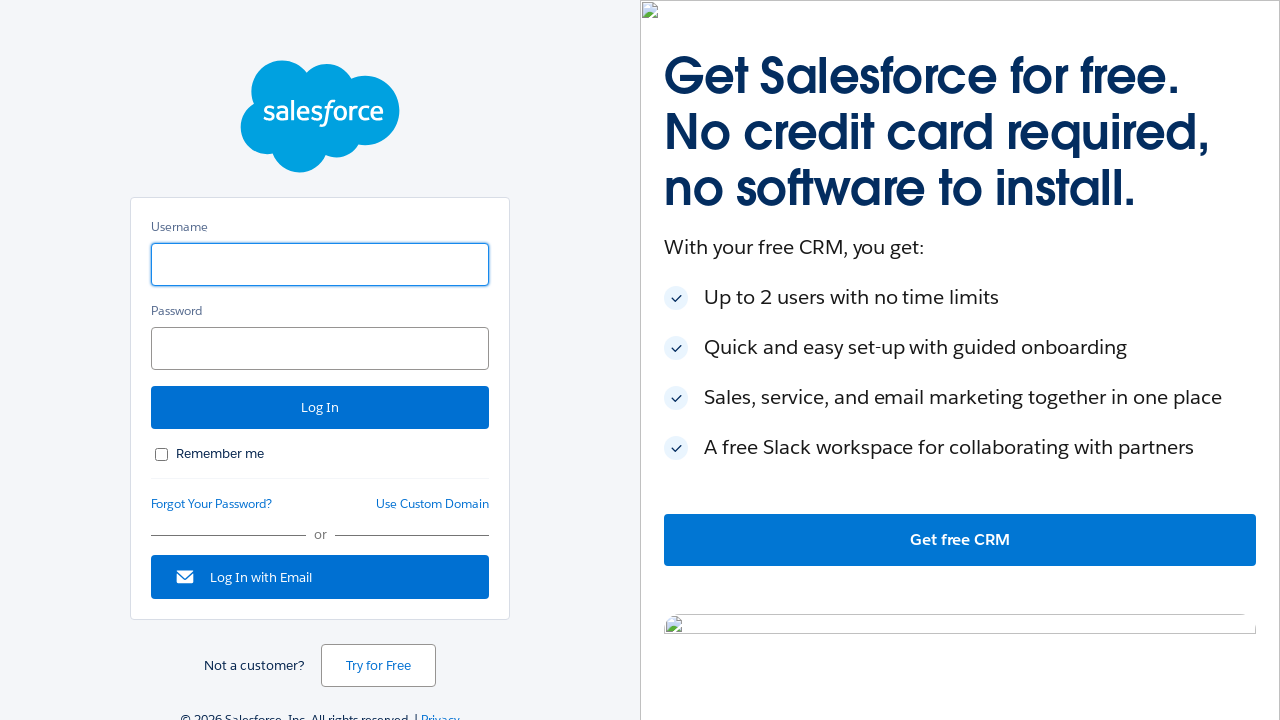

Verified footer contains 'All rights reserved' copyright text
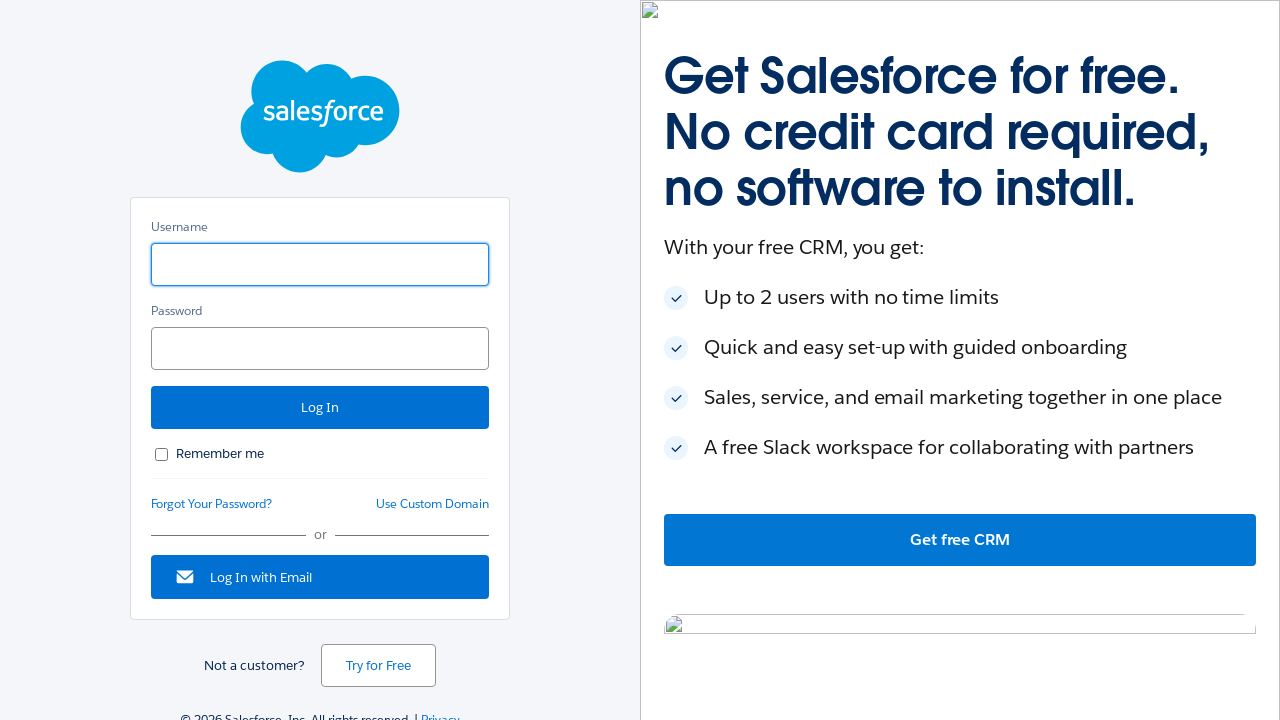

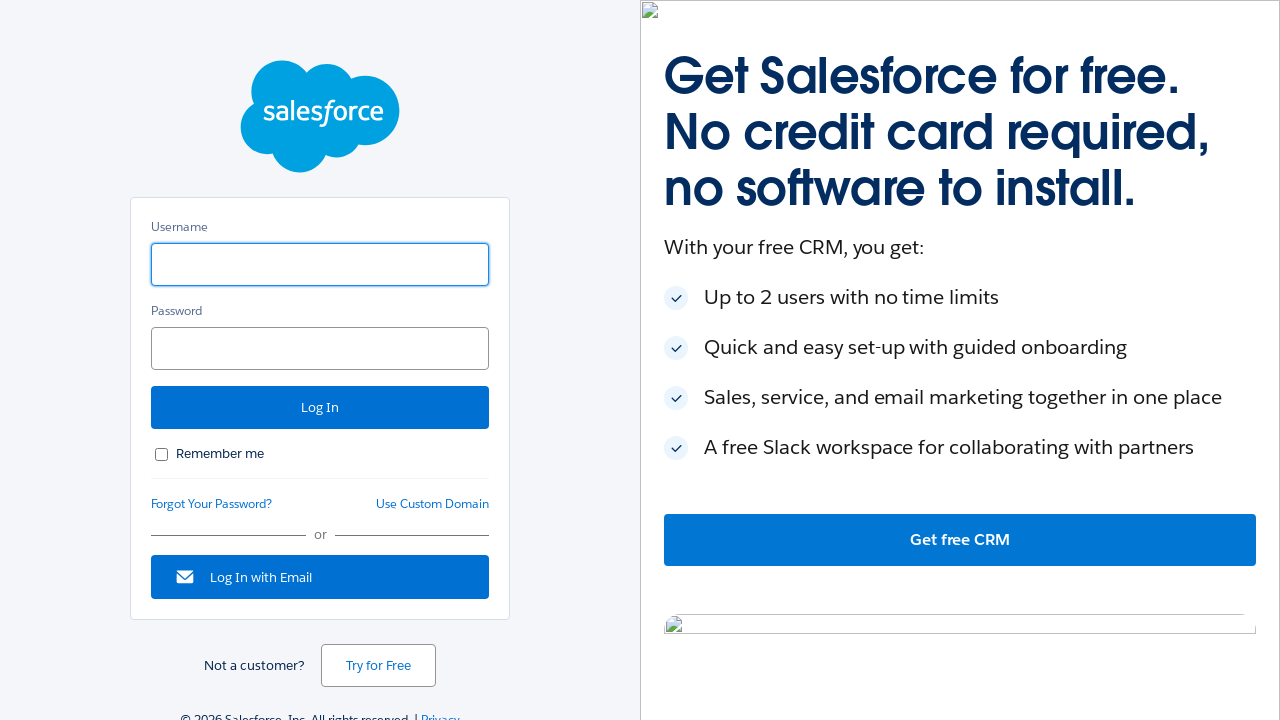